Tests search for "Mens Casual Slim" in Men's Clothing category

Starting URL: https://webshop-agil-testautomatiserare.netlify.app/products

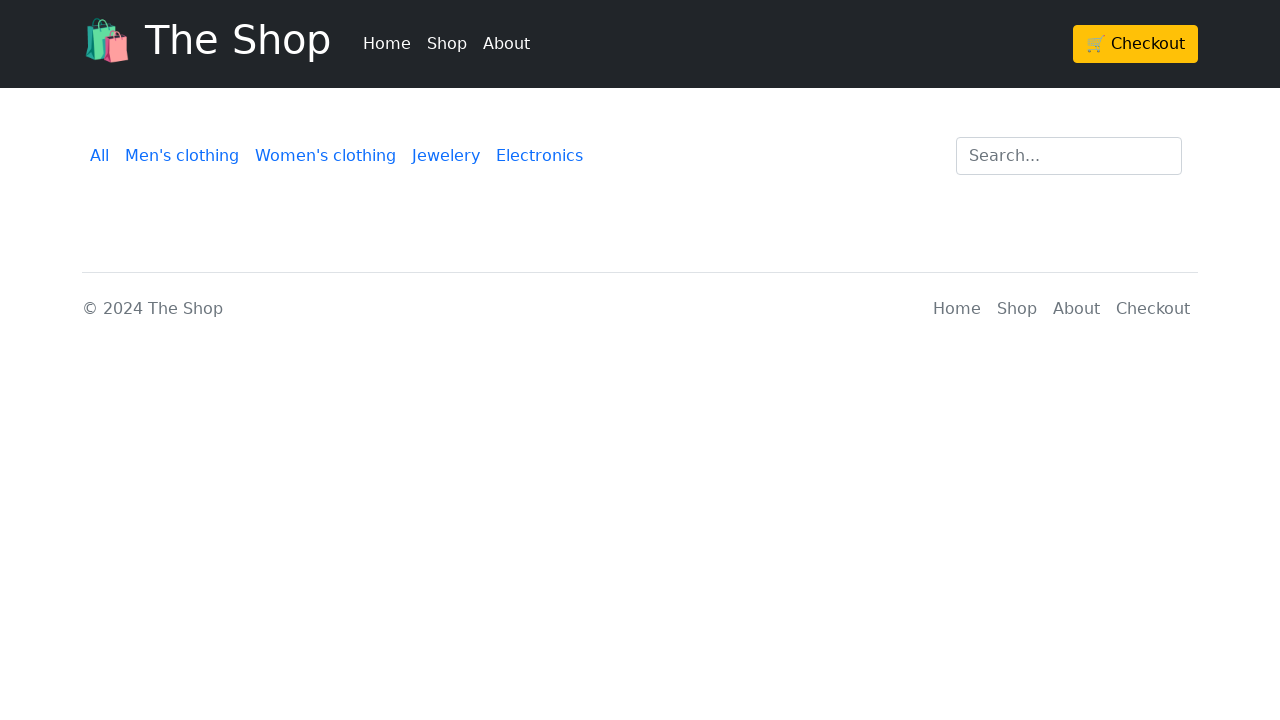

Clicked on Men's Clothing category at (182, 156) on xpath=/html/body/div[1]/div/ul/li[2]/a
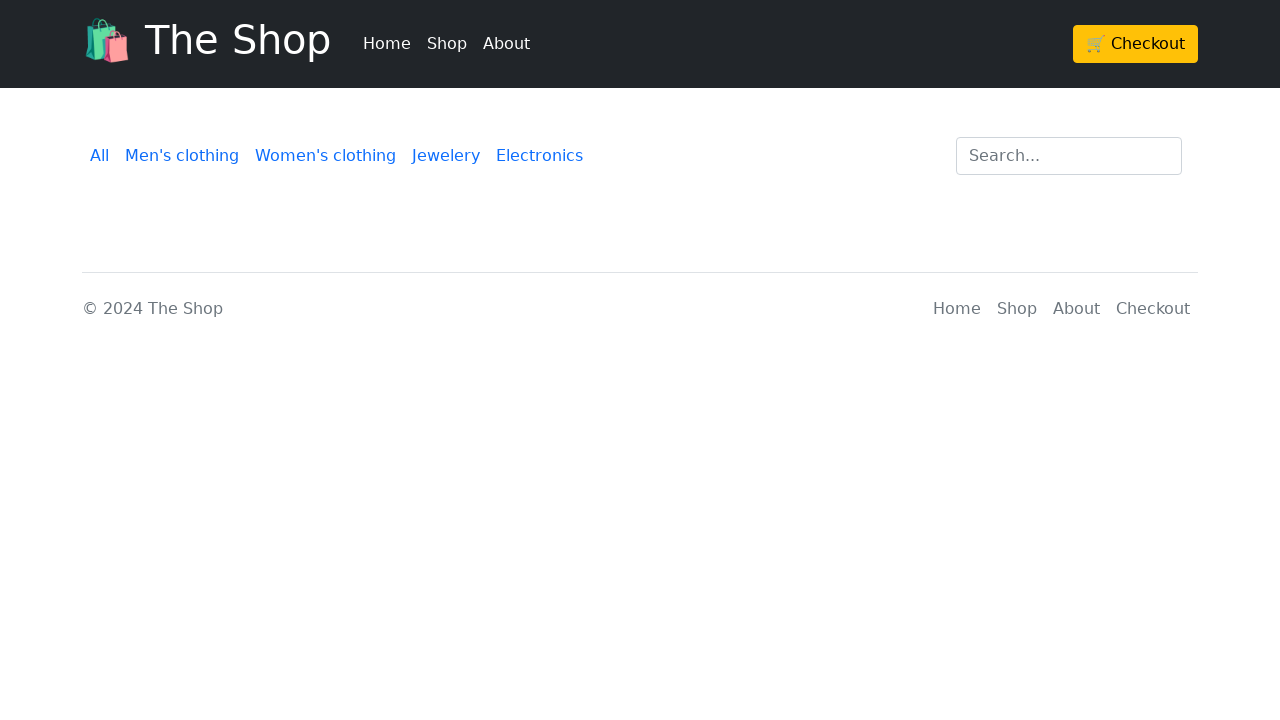

Search field became visible
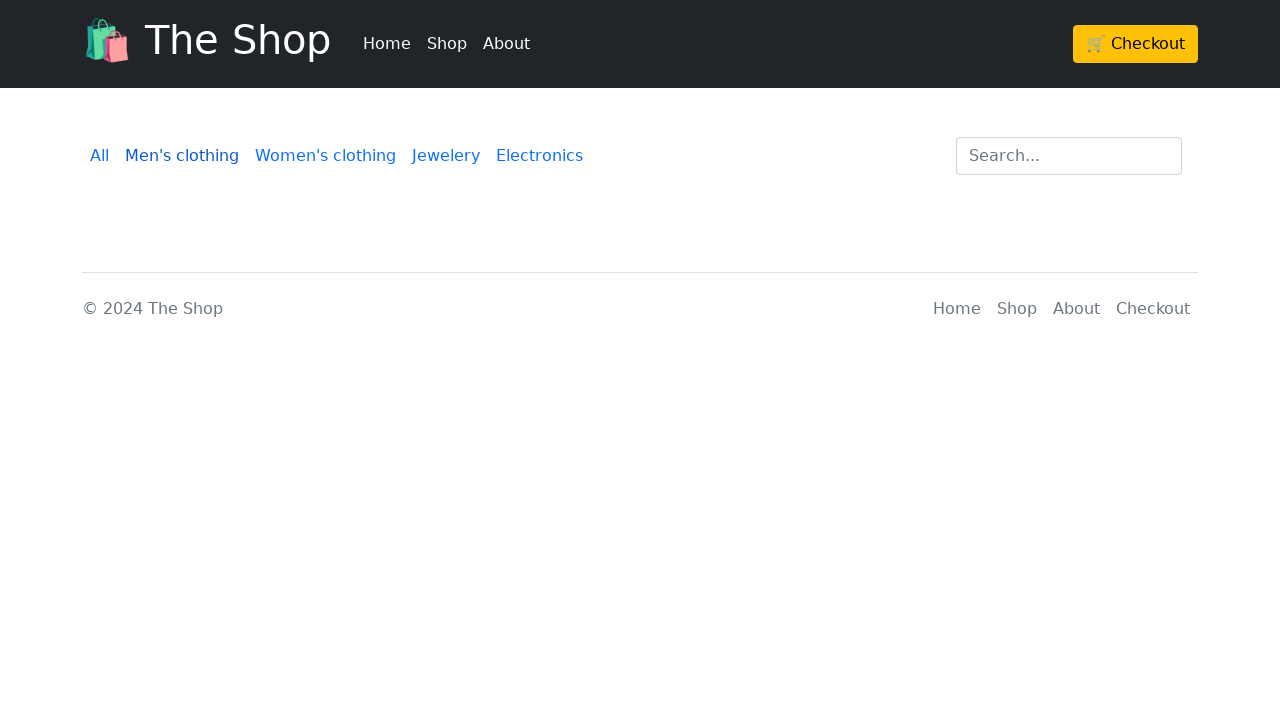

Filled search field with 'Mens Casual Slim' in Men's Clothing category on #search
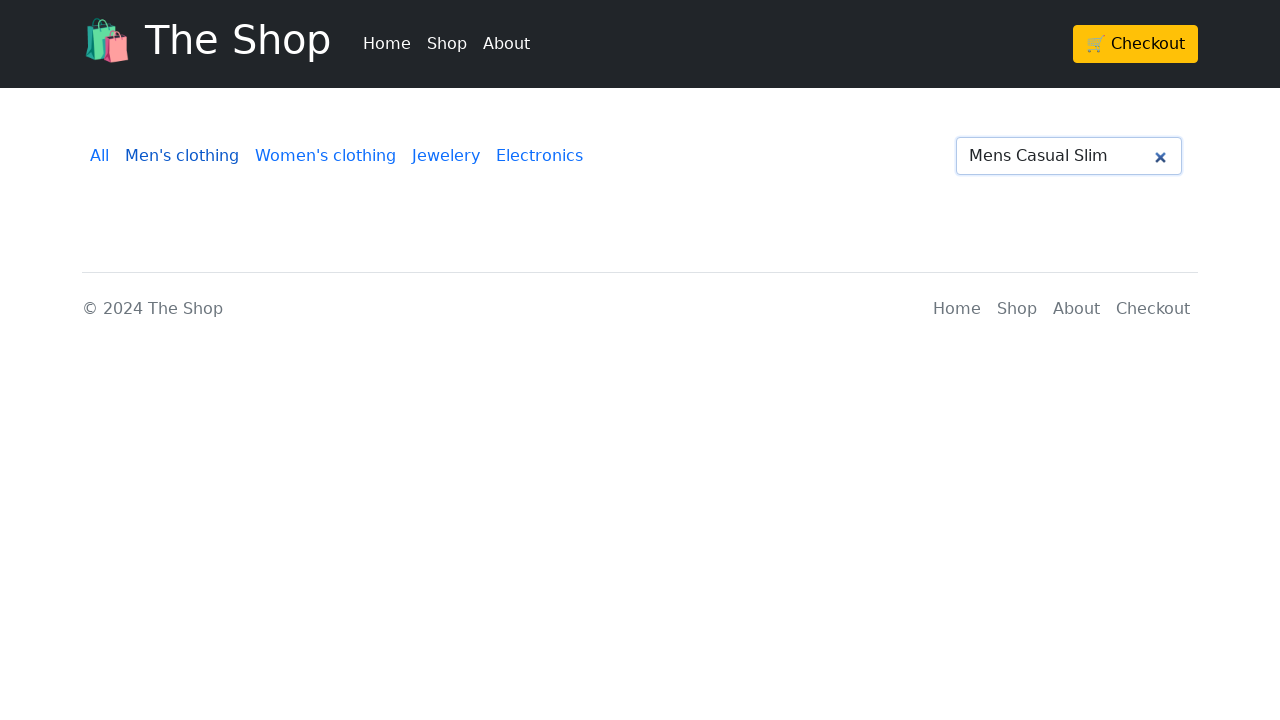

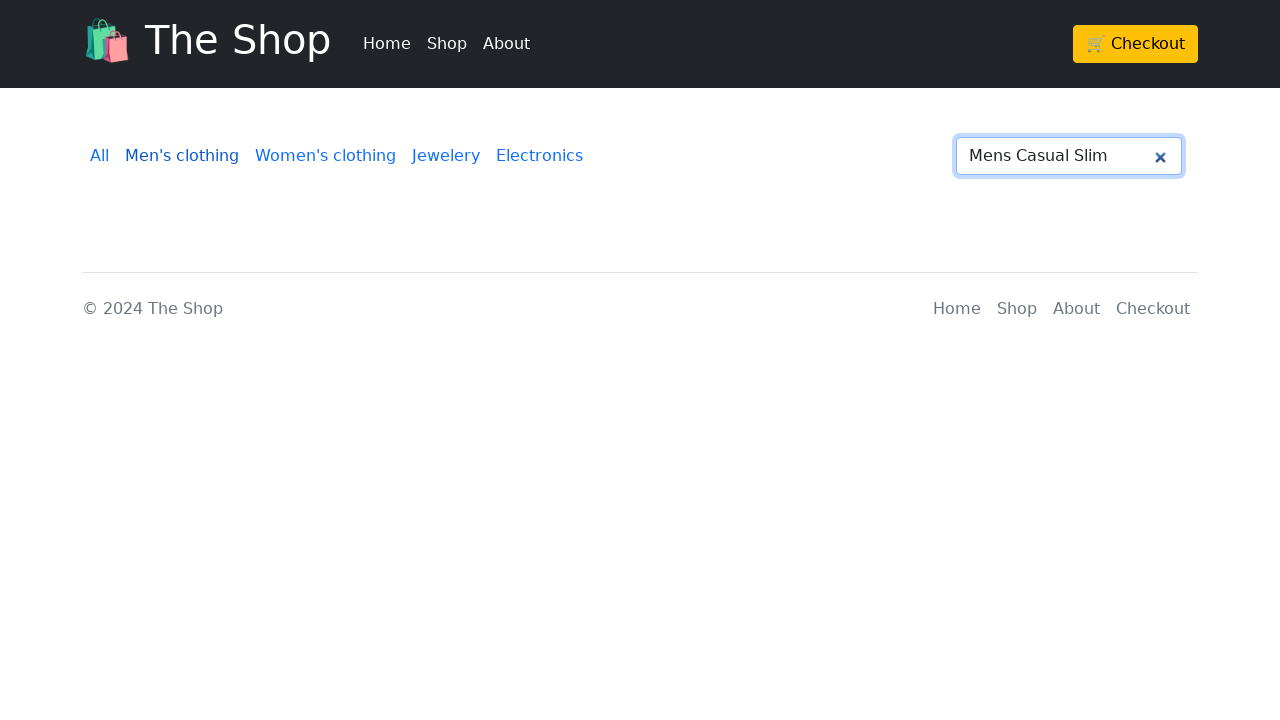